Verifies that a header SVG element exists on the page

Starting URL: https://webdriver.io/

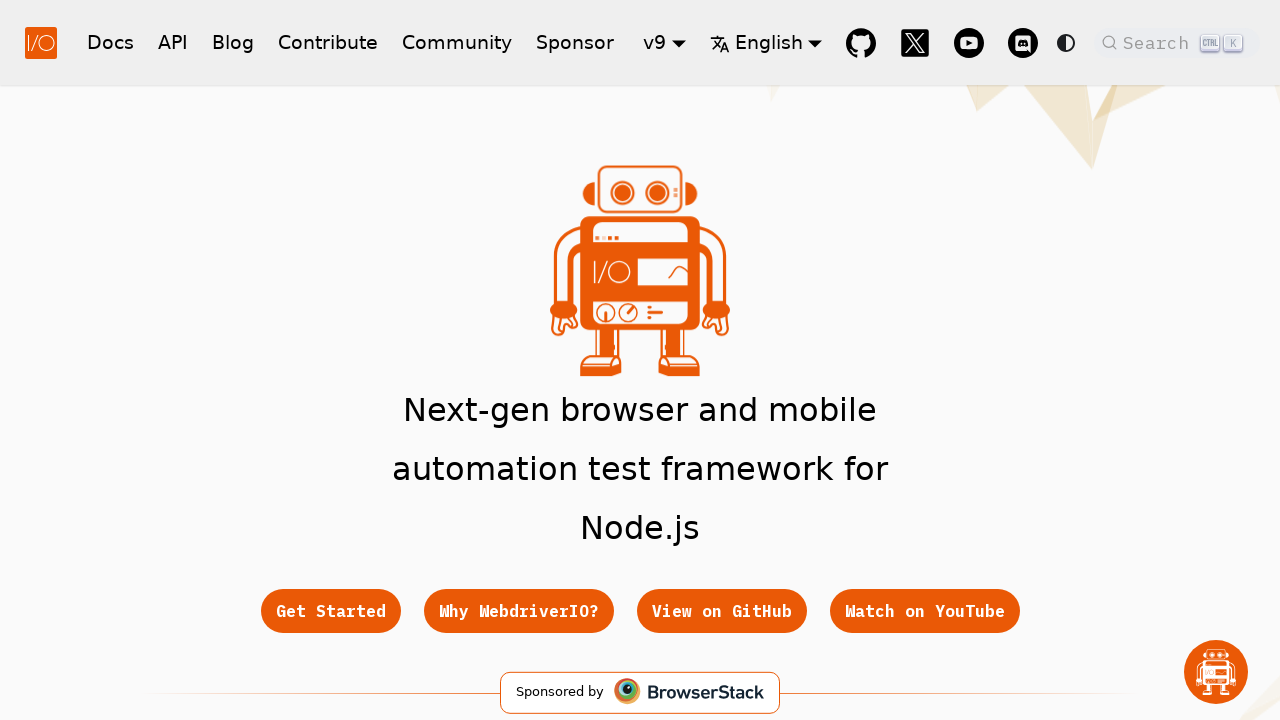

Waited for header SVG element to be present in DOM
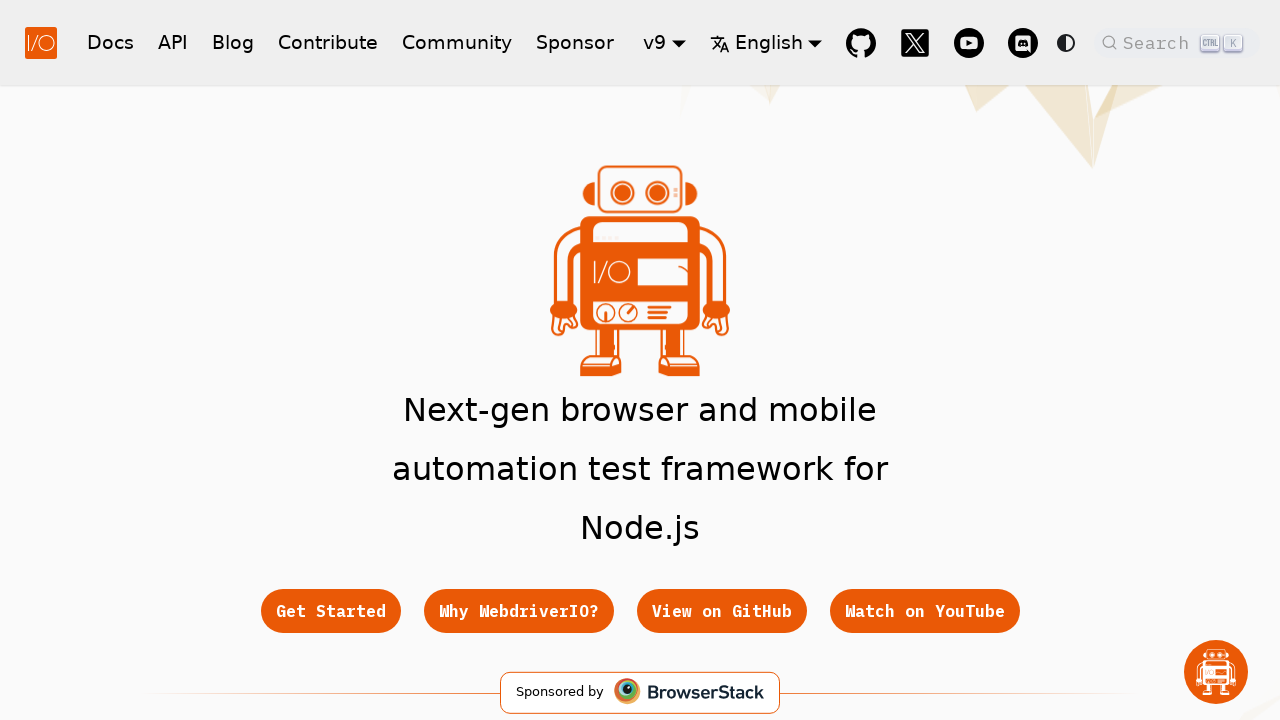

Located header SVG element
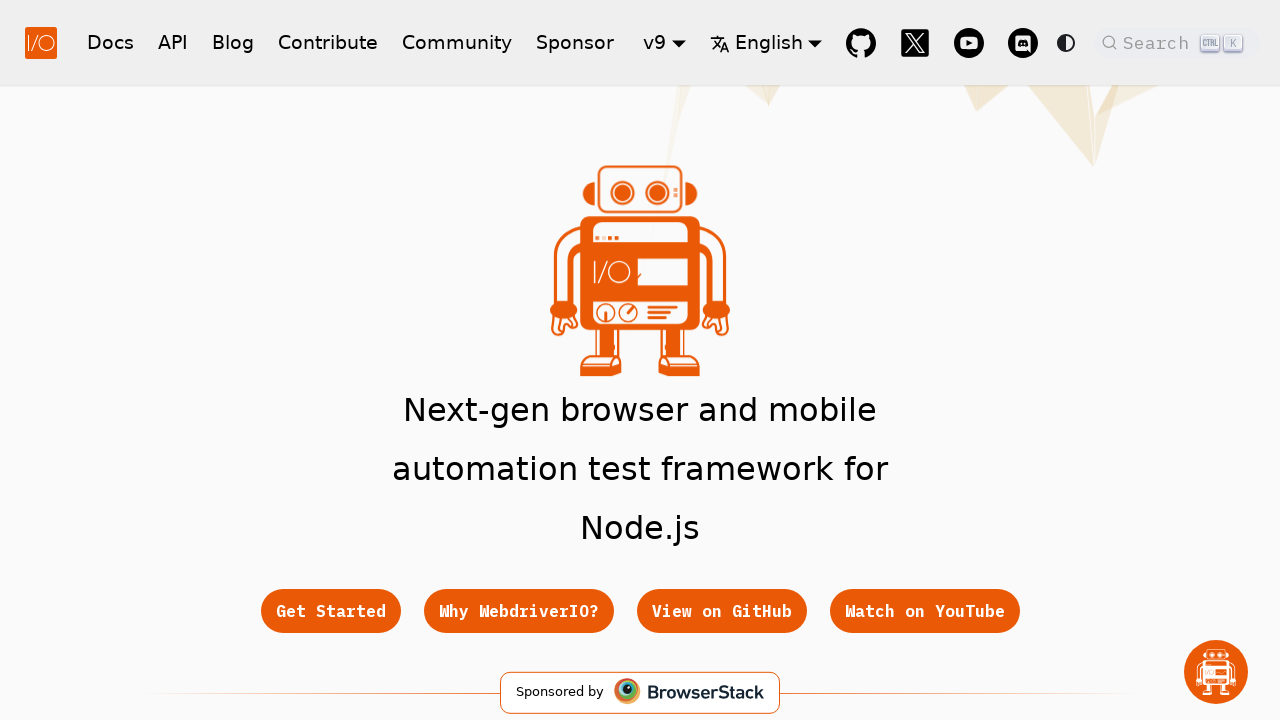

Verified header SVG element is visible
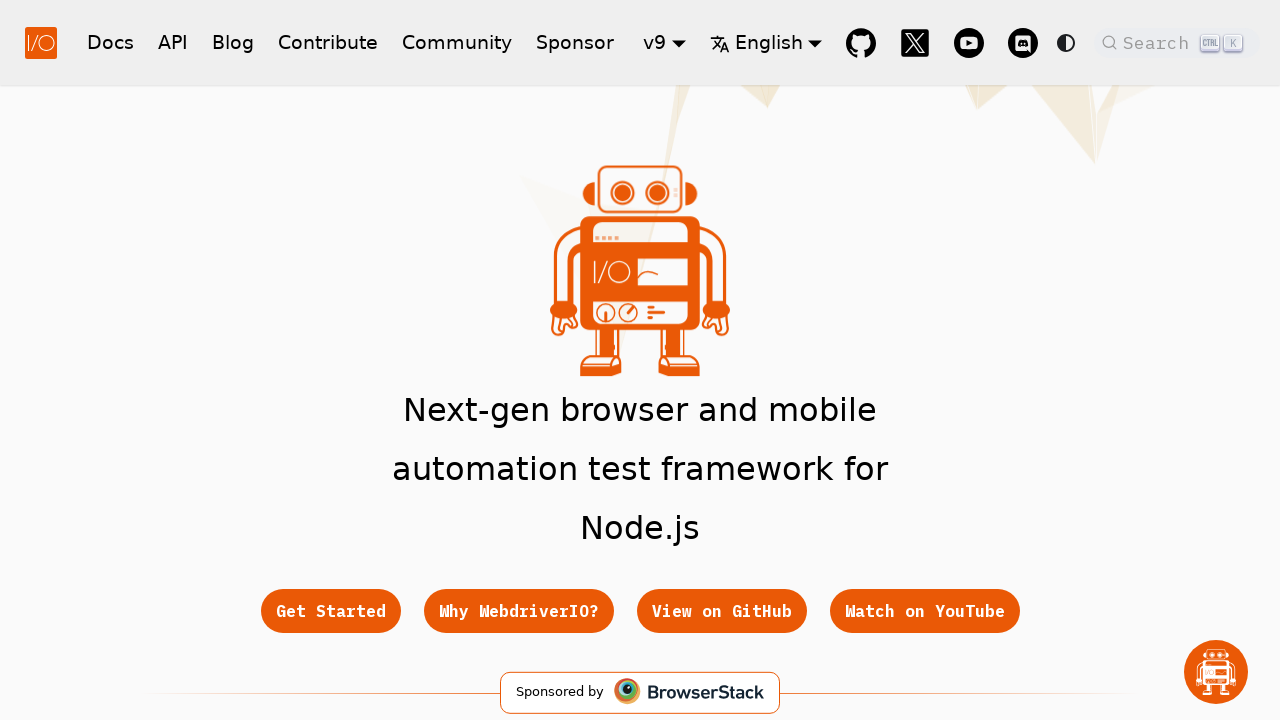

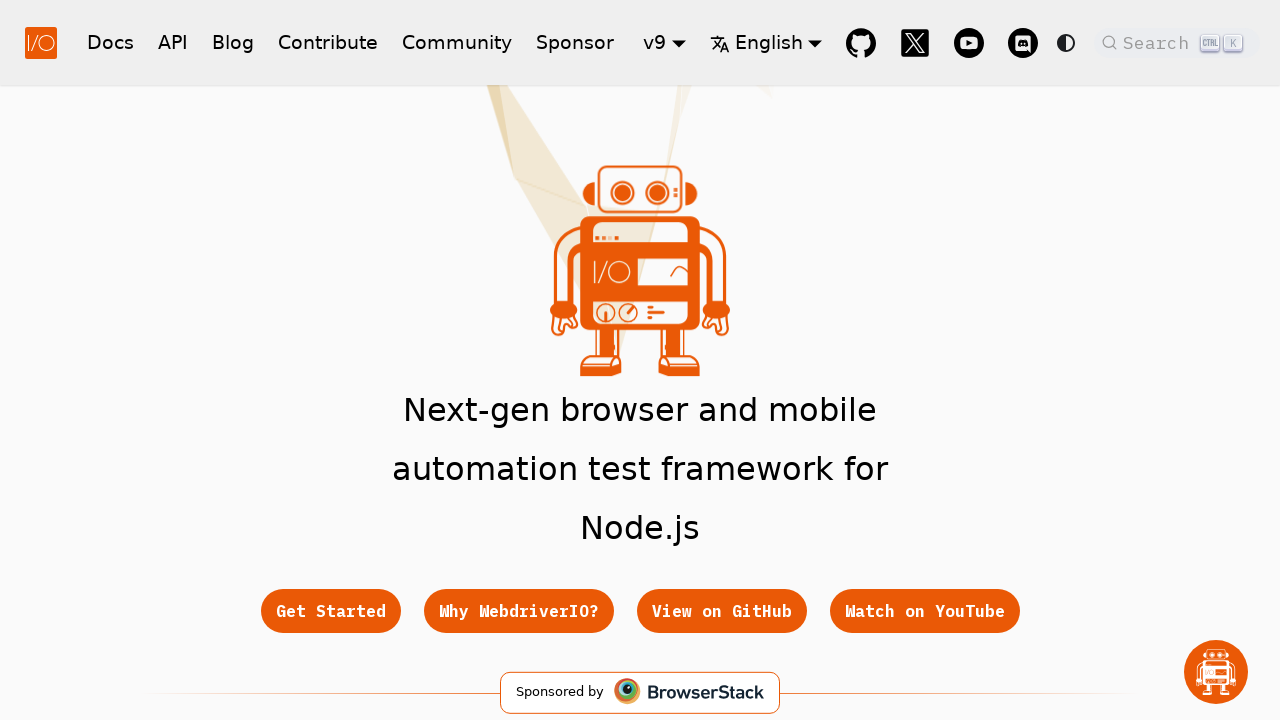